Tests that a todo item is removed when edited to an empty string

Starting URL: https://demo.playwright.dev/todomvc

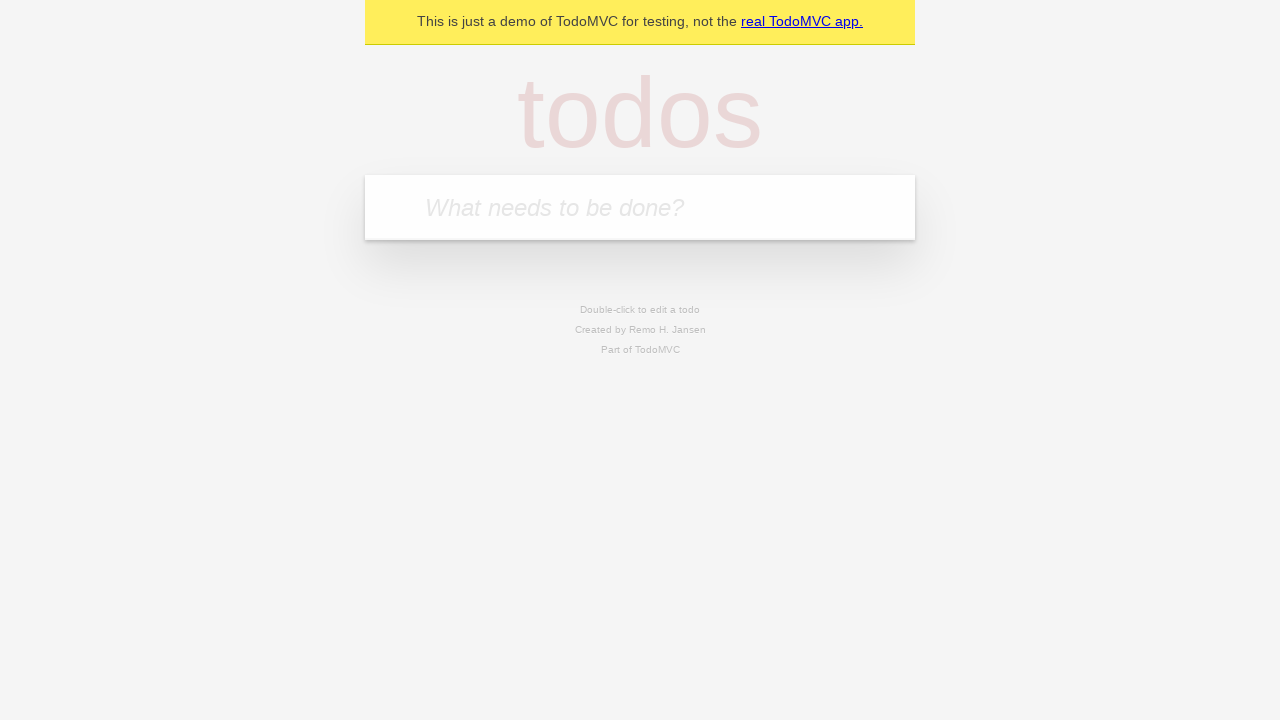

Filled new todo input with 'buy some cheese' on internal:attr=[placeholder="What needs to be done?"i]
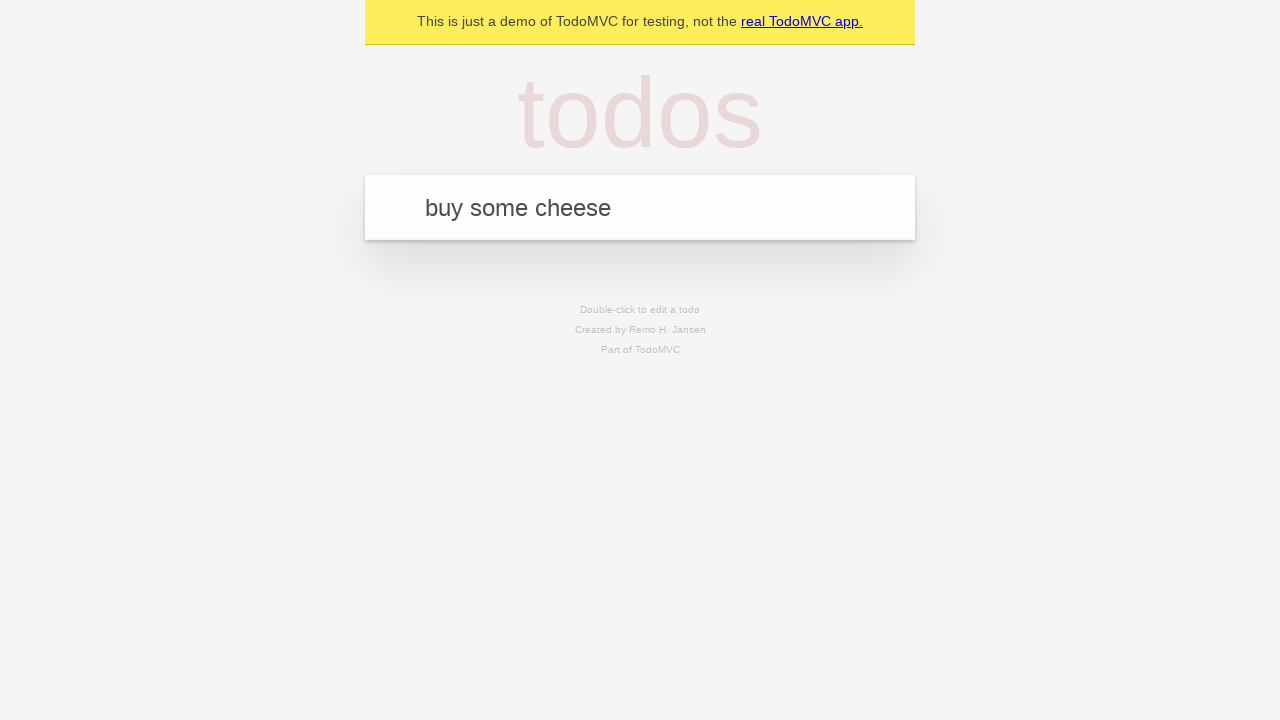

Pressed Enter to create todo 'buy some cheese' on internal:attr=[placeholder="What needs to be done?"i]
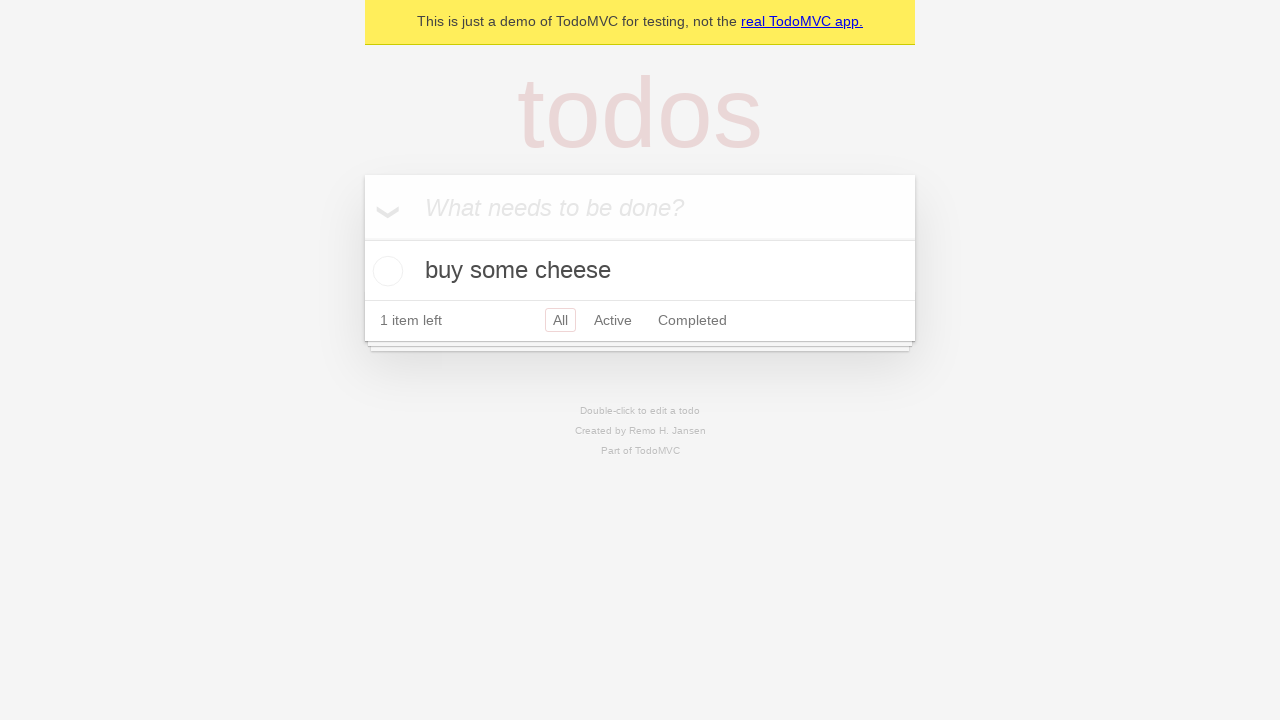

Filled new todo input with 'feed the cat' on internal:attr=[placeholder="What needs to be done?"i]
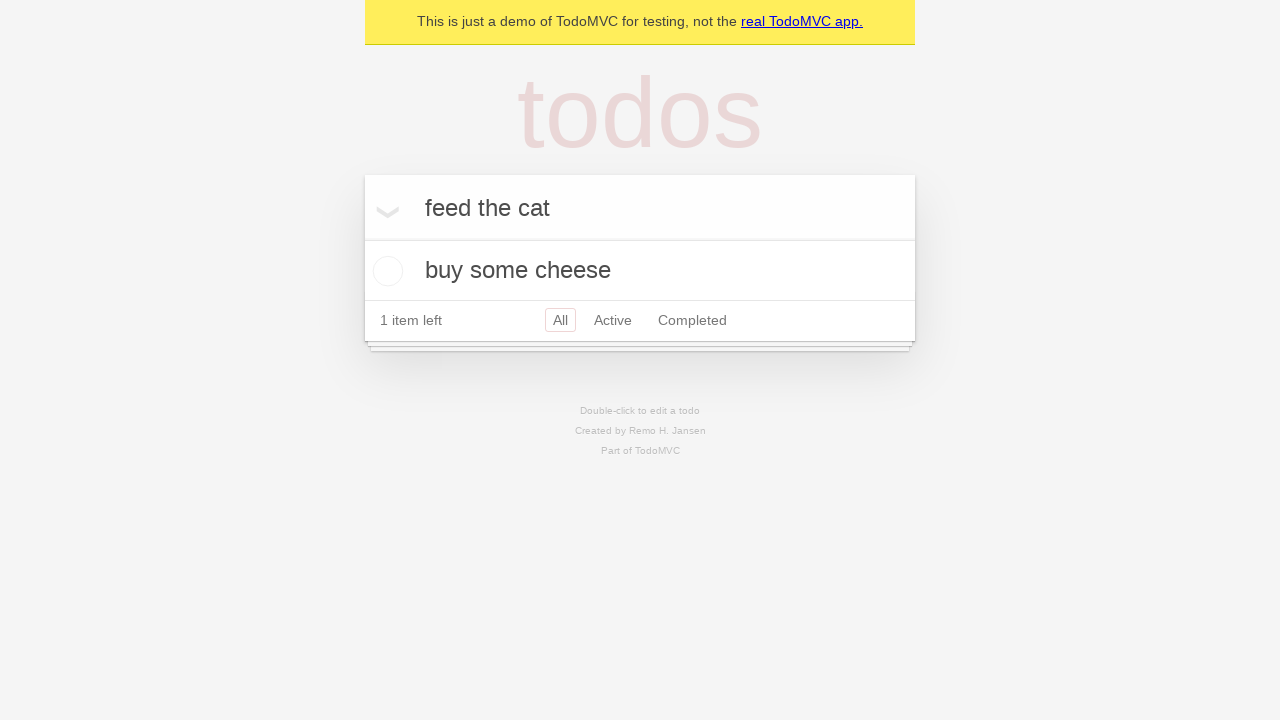

Pressed Enter to create todo 'feed the cat' on internal:attr=[placeholder="What needs to be done?"i]
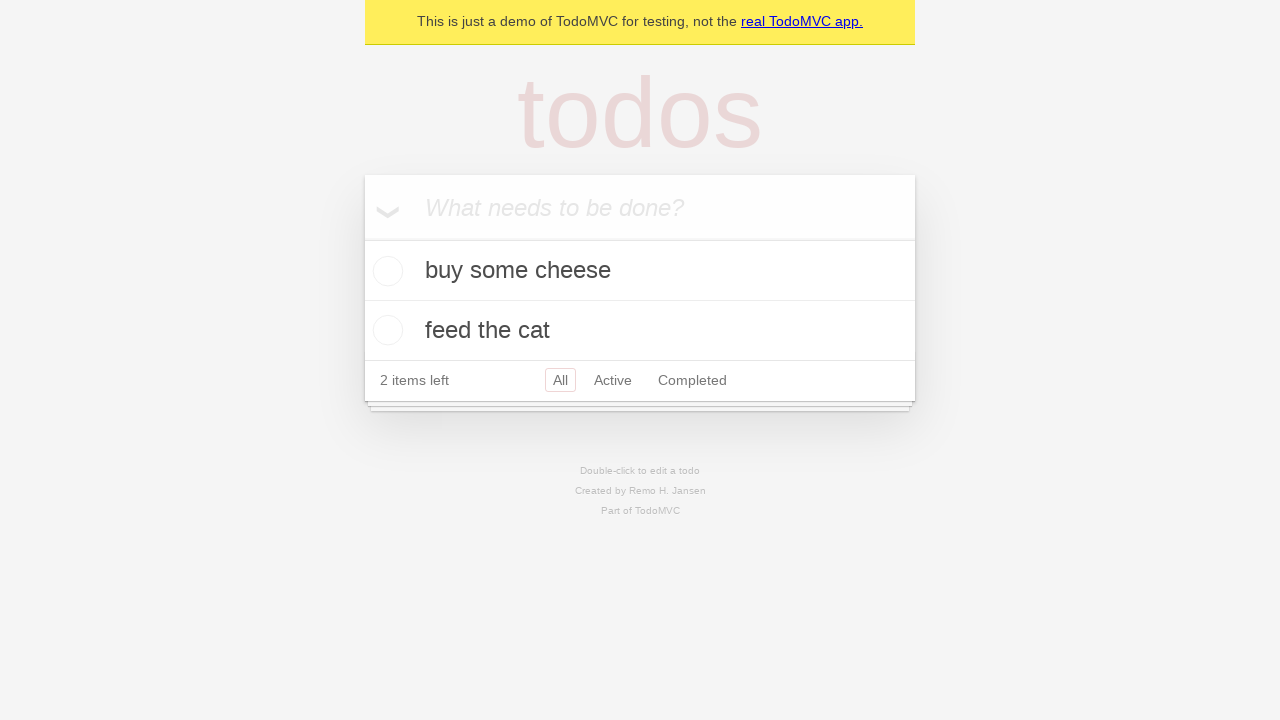

Filled new todo input with 'book a doctors appointment' on internal:attr=[placeholder="What needs to be done?"i]
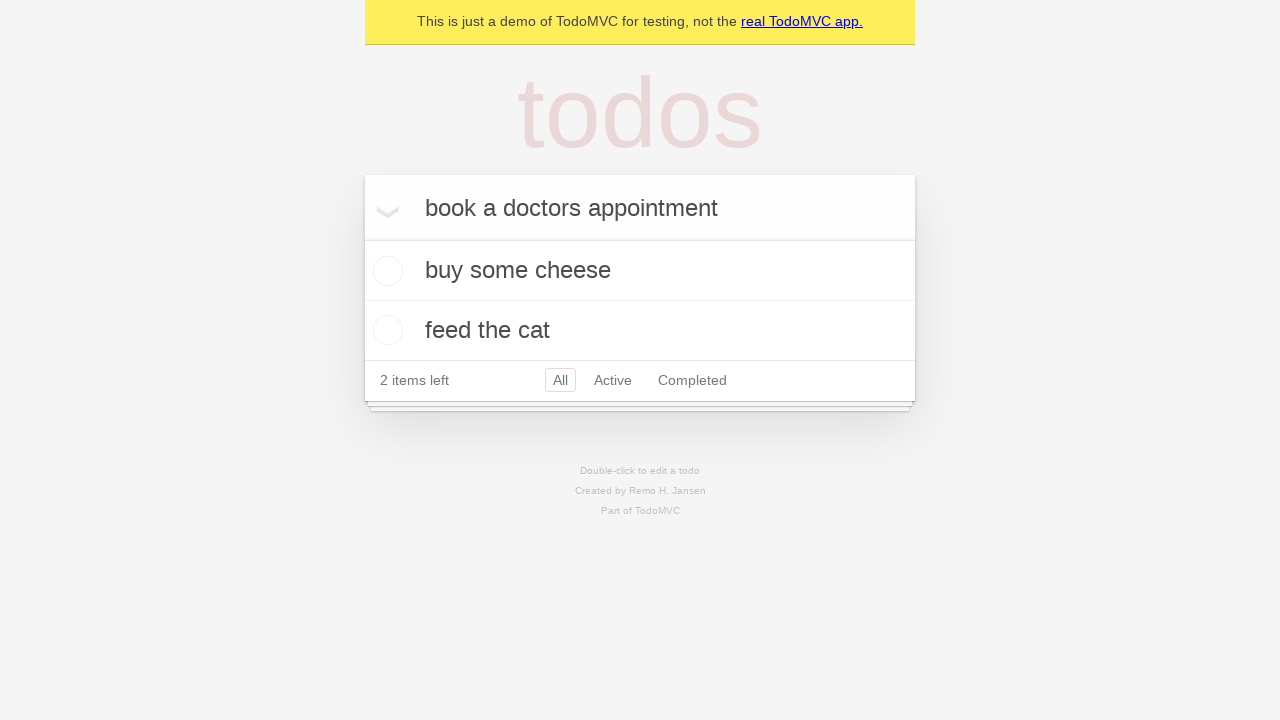

Pressed Enter to create todo 'book a doctors appointment' on internal:attr=[placeholder="What needs to be done?"i]
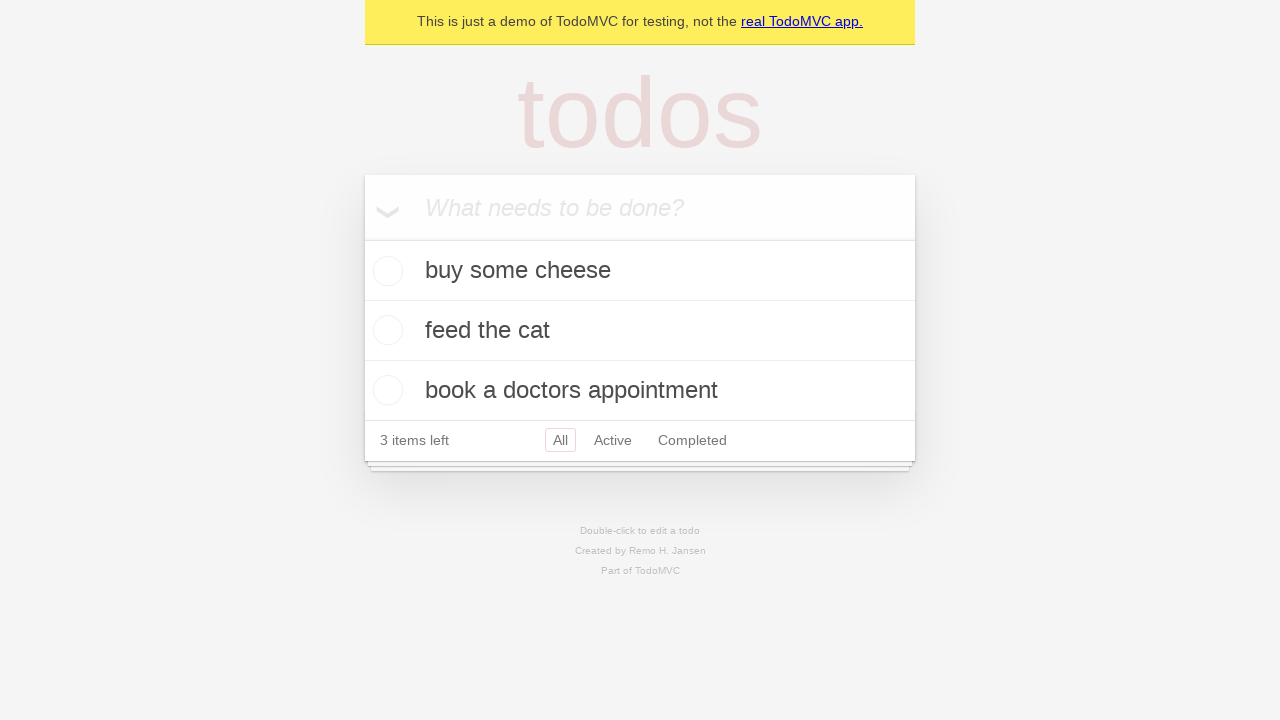

Double-clicked second todo item to enter edit mode at (640, 331) on internal:testid=[data-testid="todo-item"s] >> nth=1
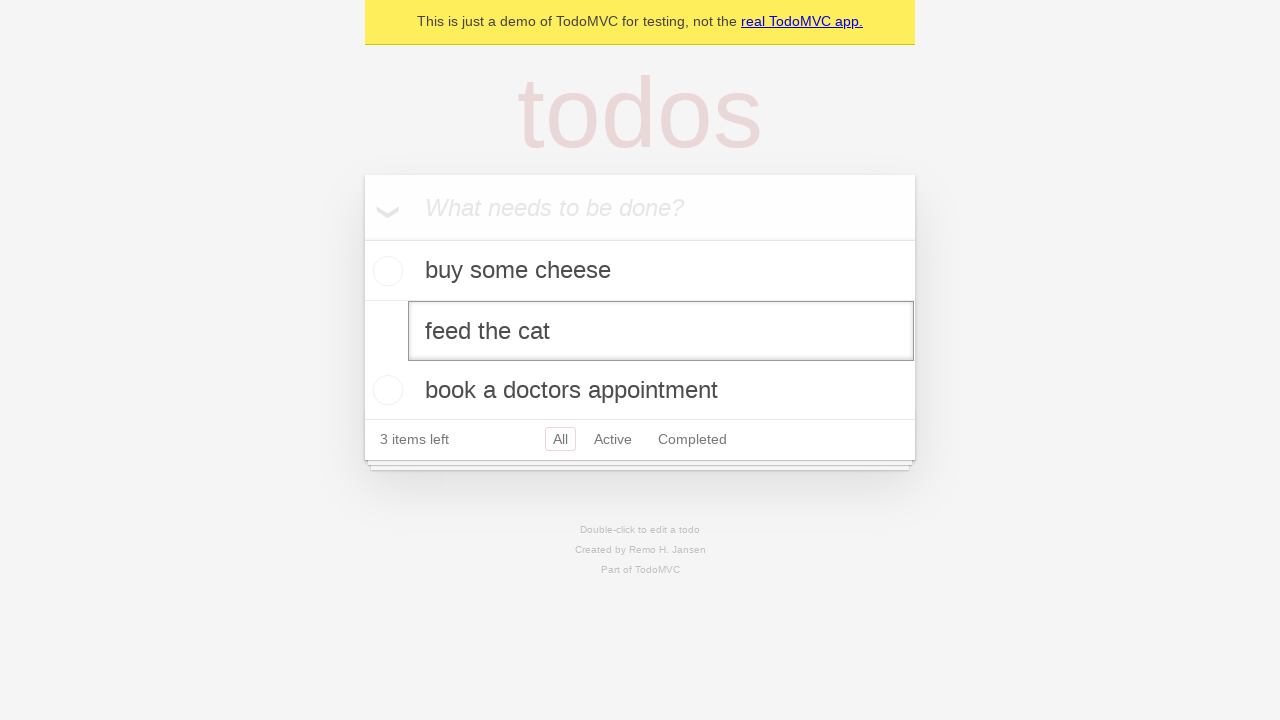

Cleared the text in the edit field to empty string on internal:testid=[data-testid="todo-item"s] >> nth=1 >> internal:role=textbox[nam
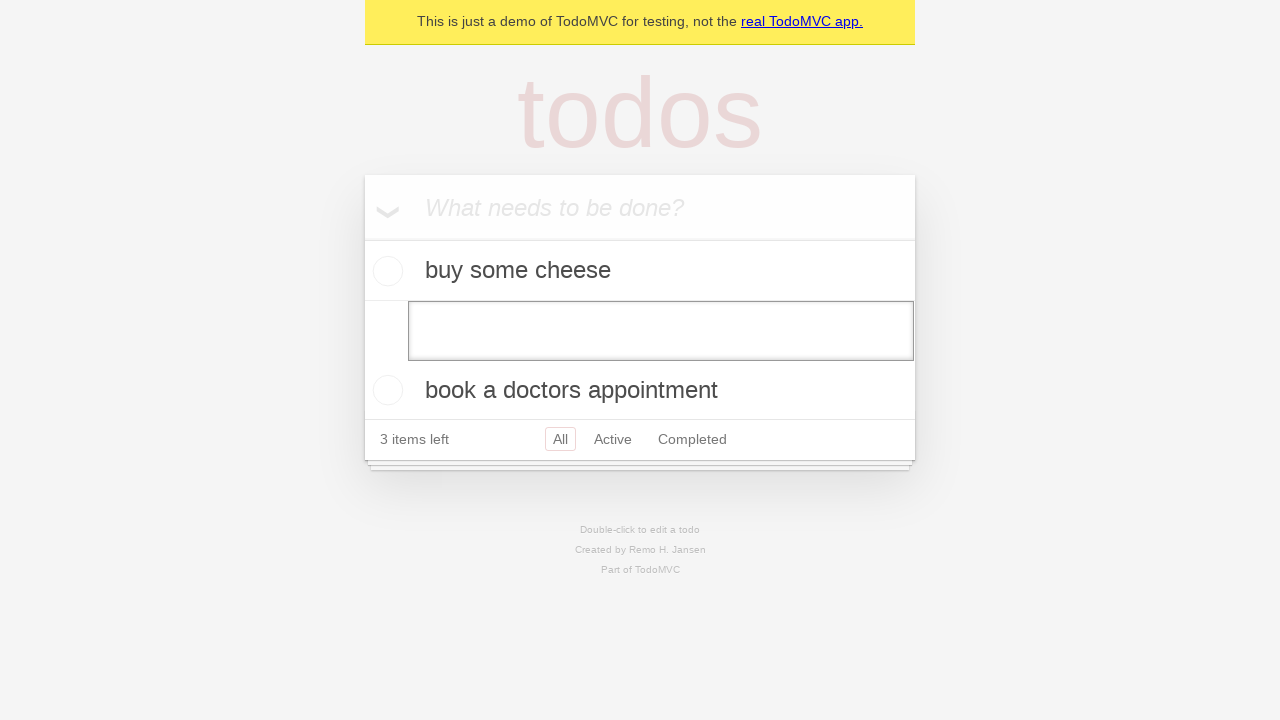

Pressed Enter to confirm edit with empty string, removing the todo item on internal:testid=[data-testid="todo-item"s] >> nth=1 >> internal:role=textbox[nam
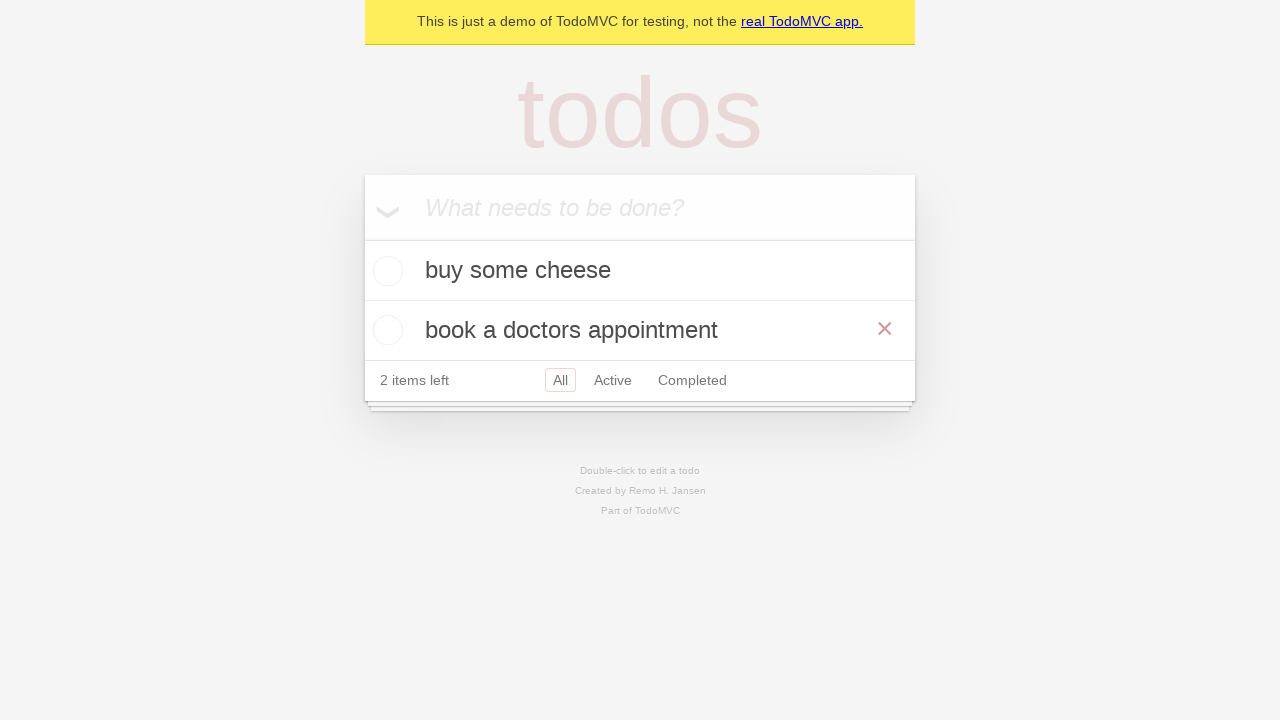

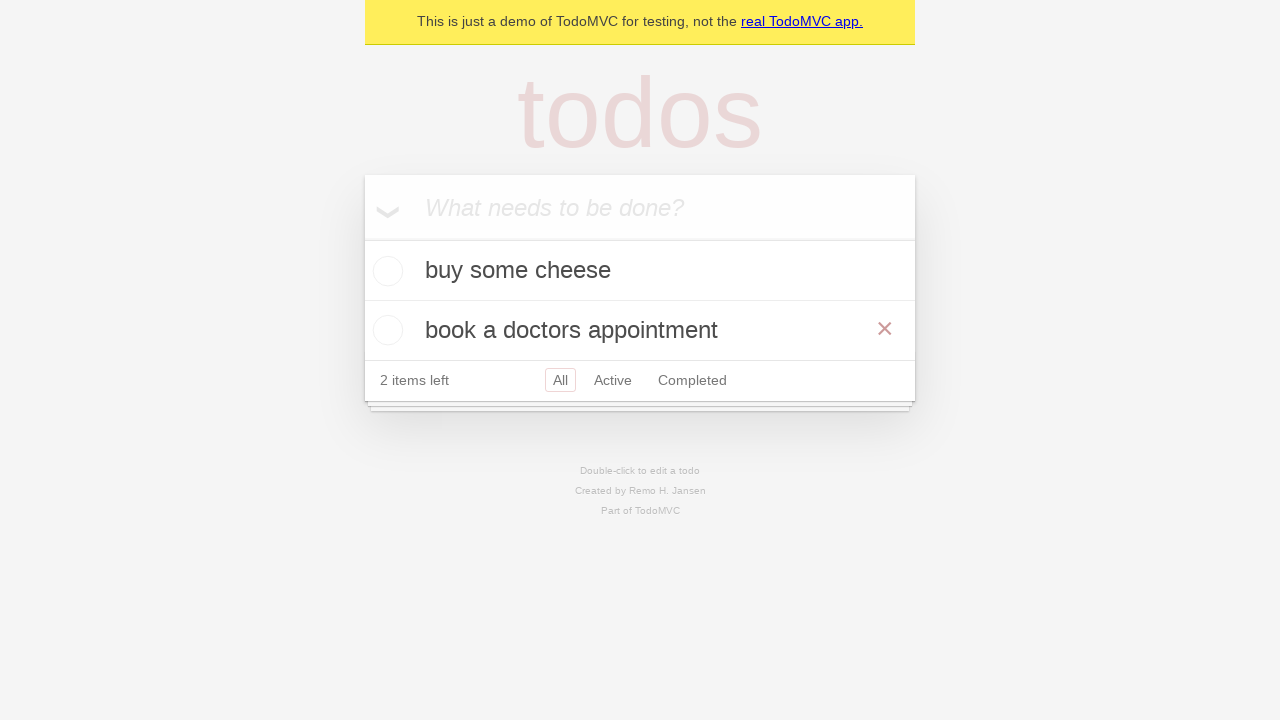